Tests sorting the Due column in ascending order using semantic class attributes on the second table for better cross-browser compatibility

Starting URL: http://the-internet.herokuapp.com/tables

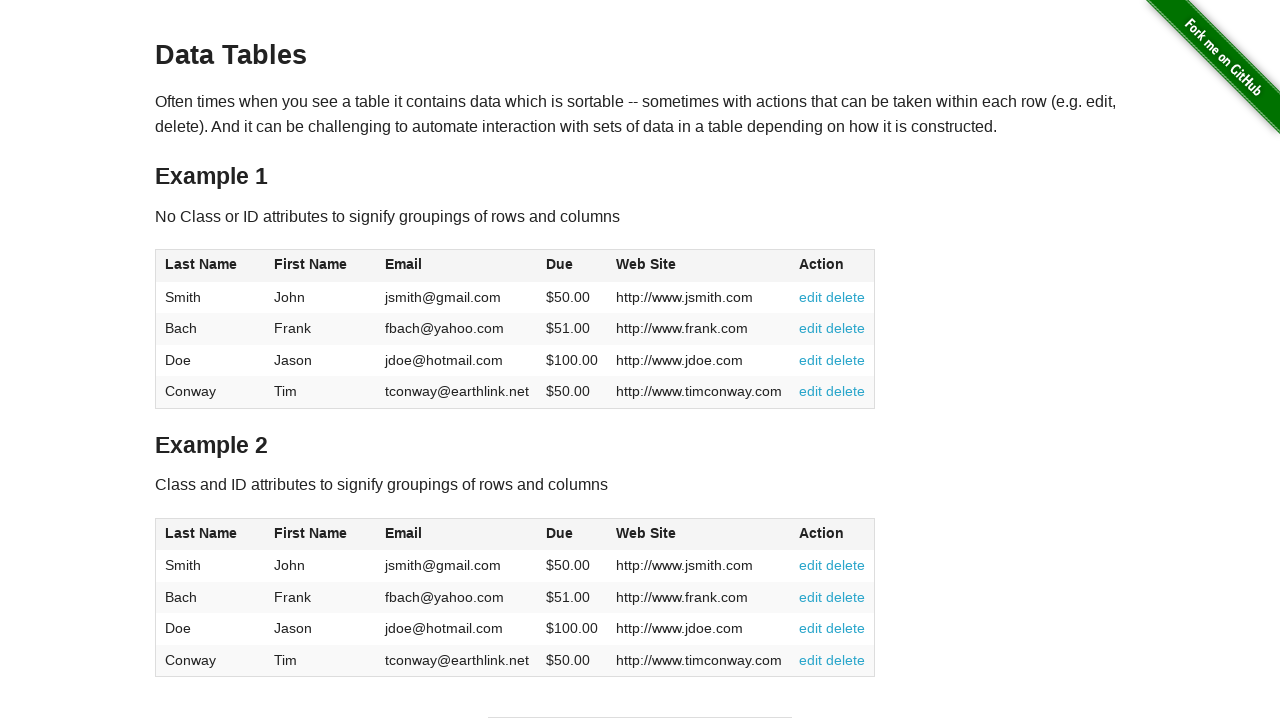

Clicked Due column header in second table to sort at (560, 533) on #table2 thead .dues
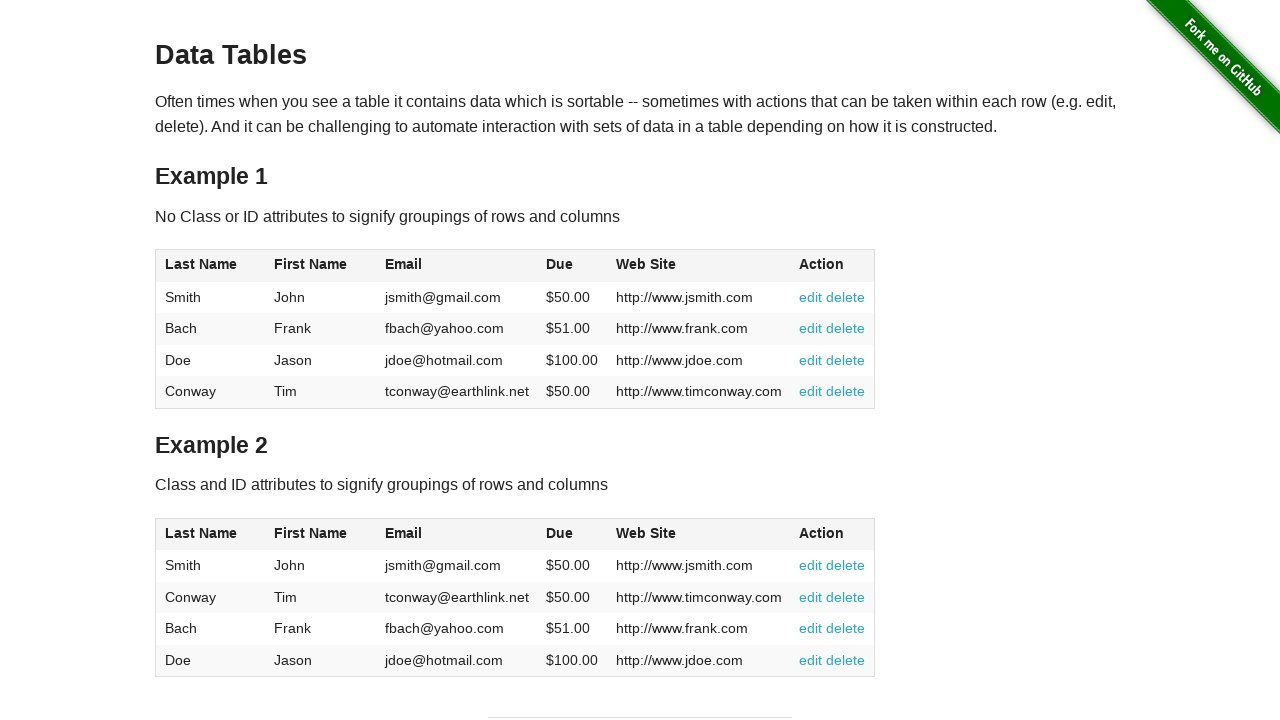

Waited for sorted Due column data to load in second table
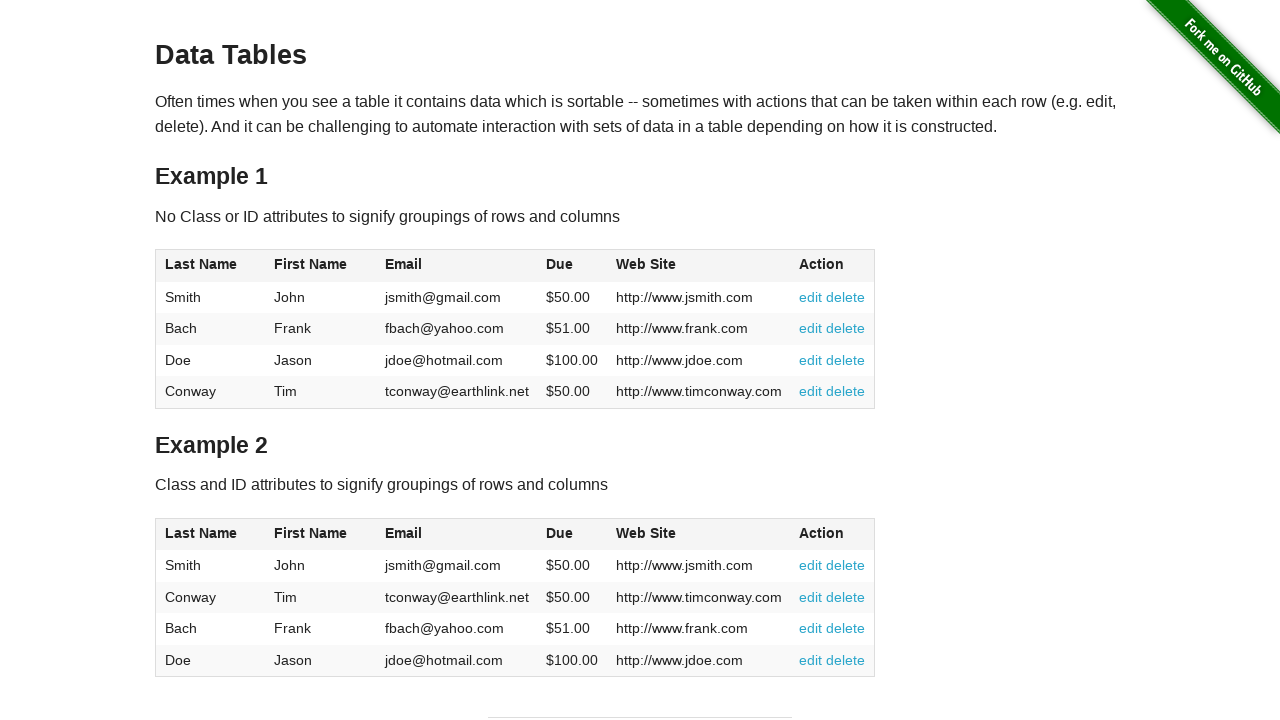

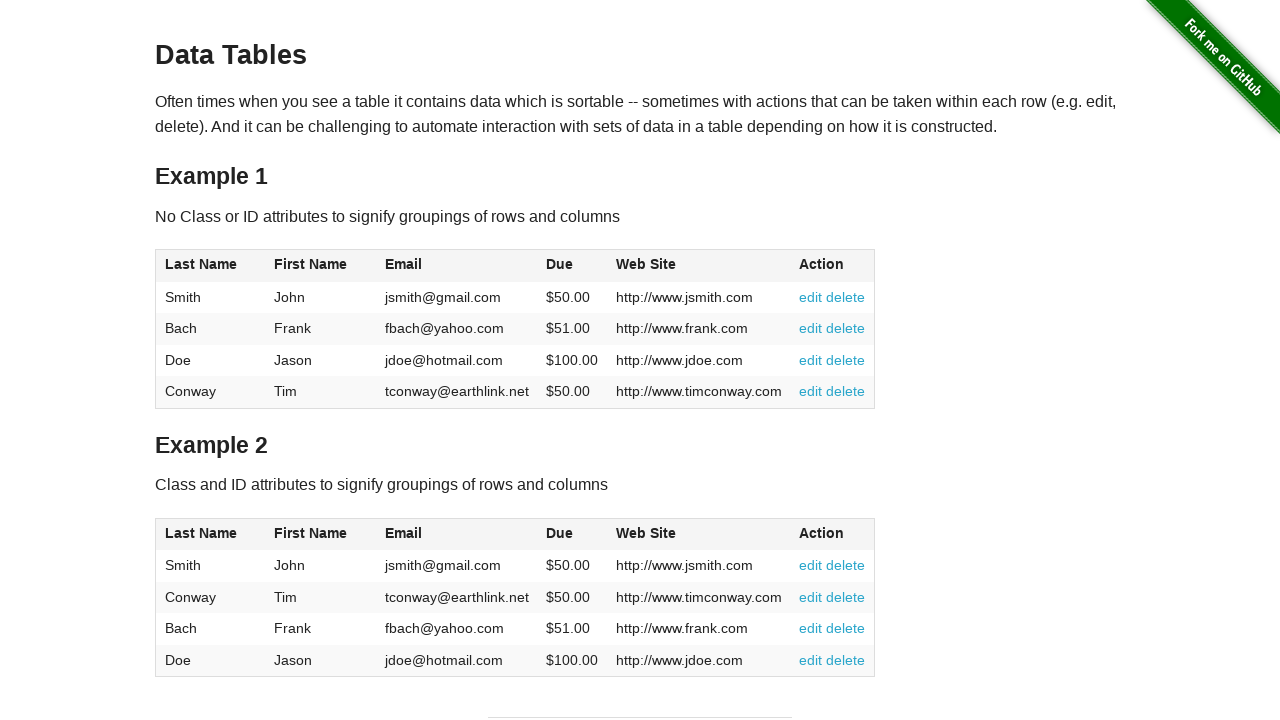